Tests a slow calculator web application by clearing the delay input, entering a calculation (7 + 8), and verifying the result equals 15

Starting URL: https://bonigarcia.dev/selenium-webdriver-java/slow-calculator.html

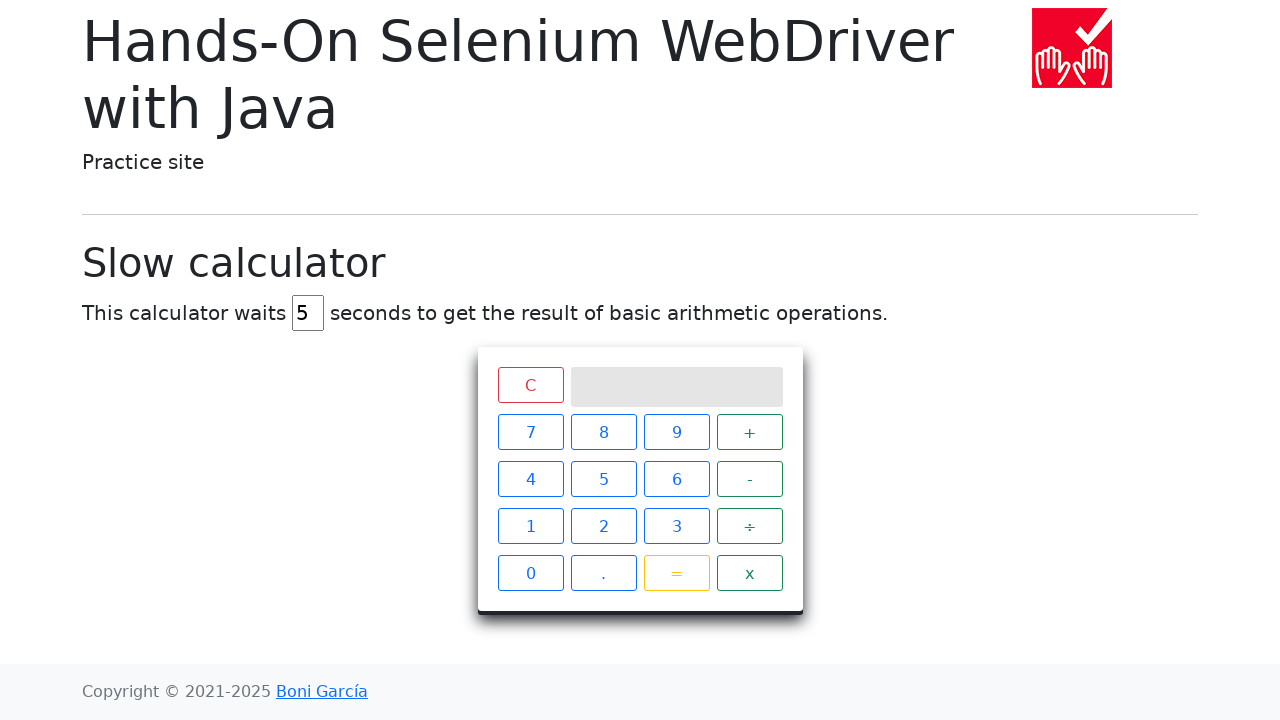

Set delay input to 3 seconds on #delay
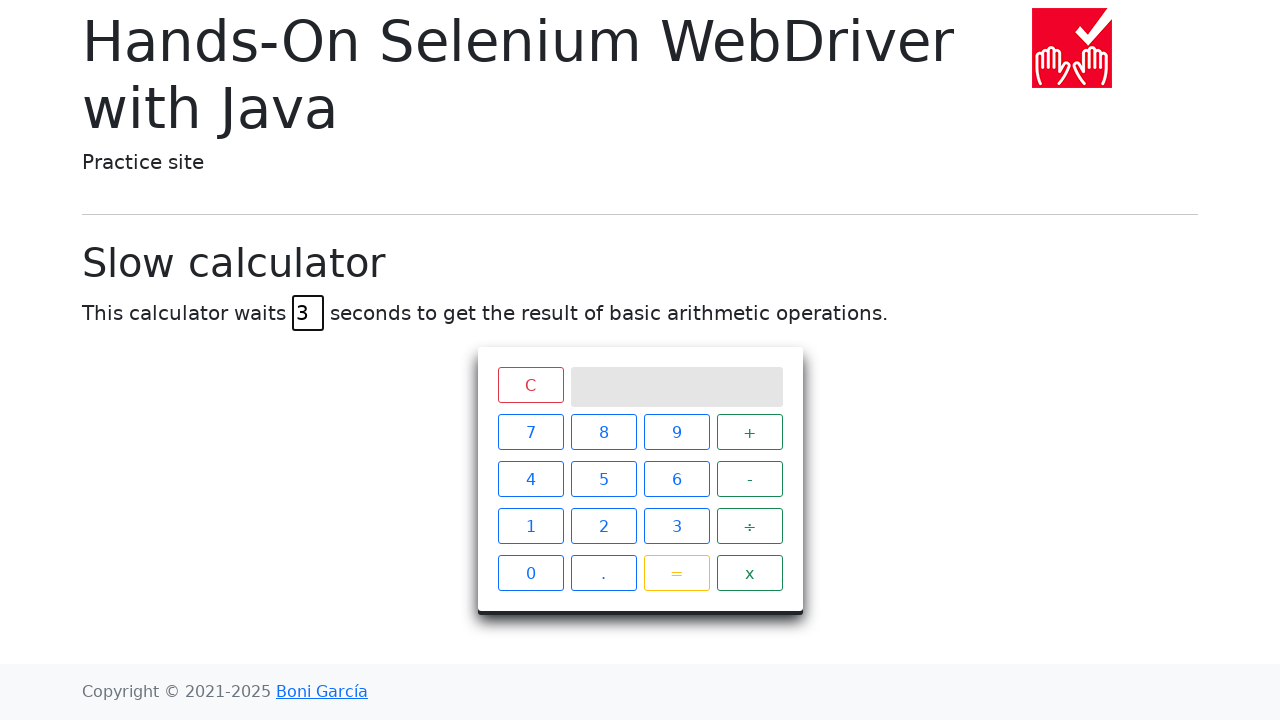

Clicked number 7 on calculator at (530, 432) on xpath=//span[text()='7']
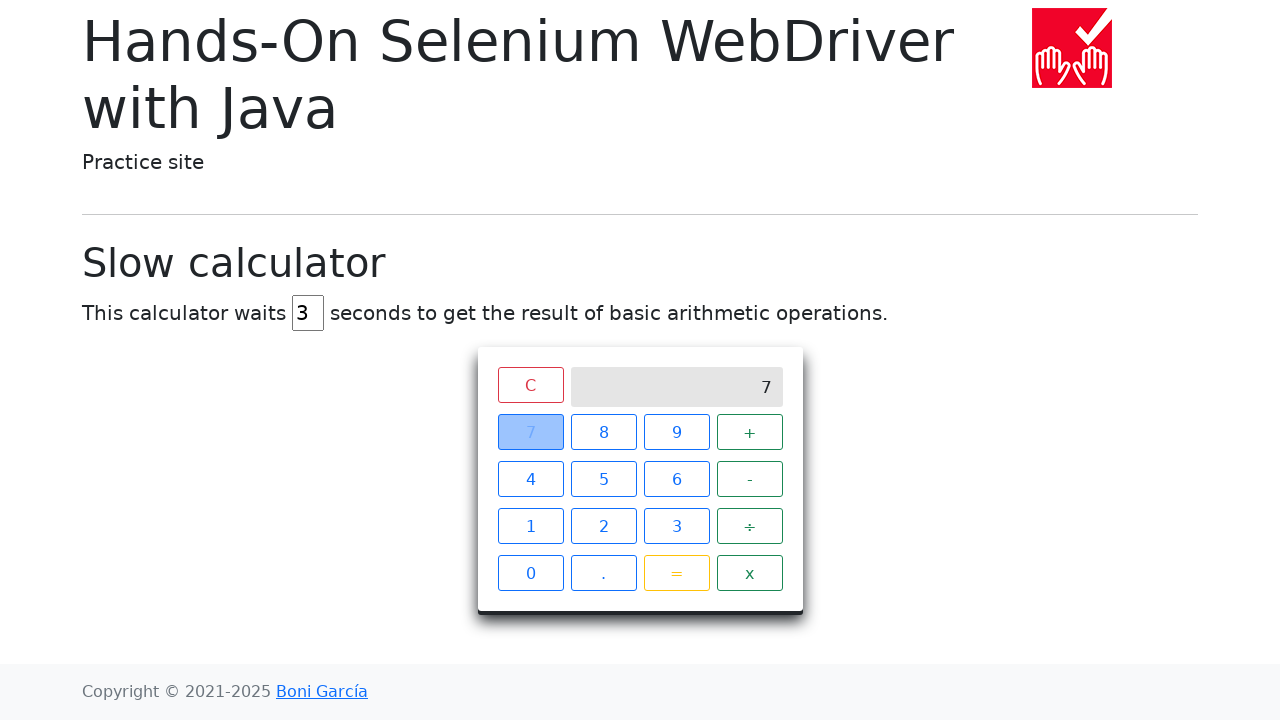

Clicked plus operator at (750, 432) on xpath=//span[text()='+']
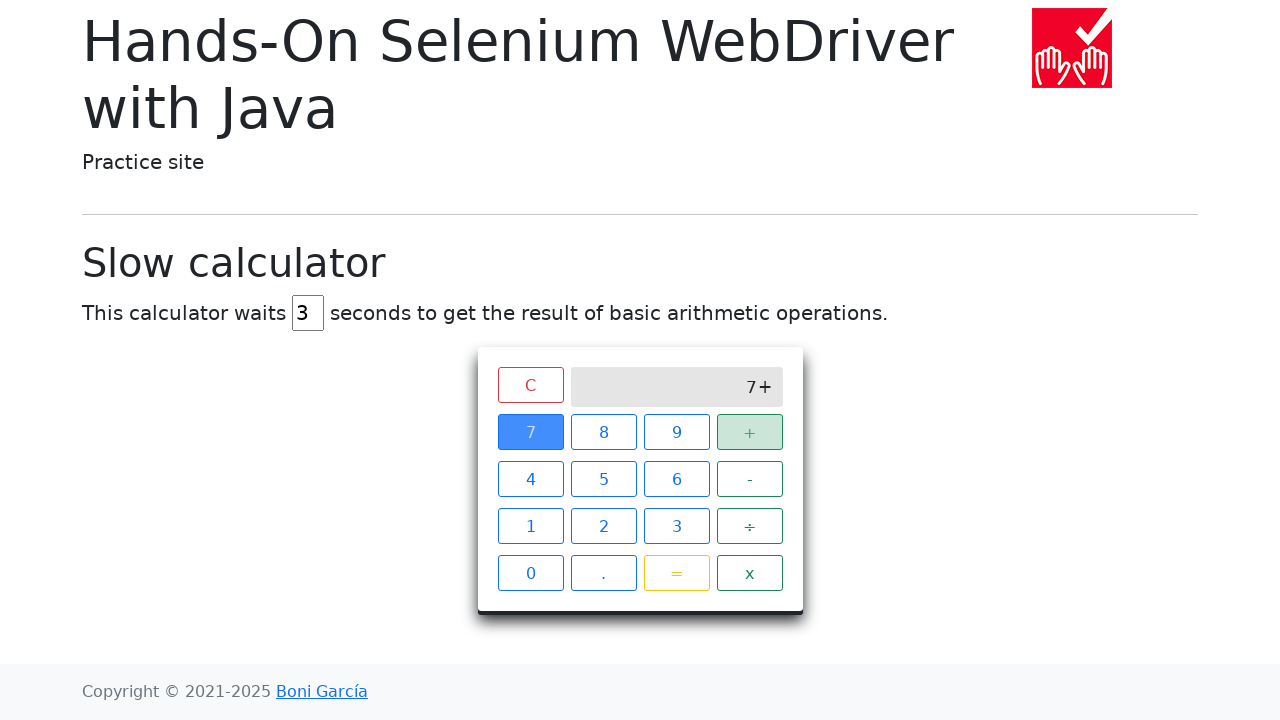

Clicked number 8 on calculator at (604, 432) on xpath=//span[text()='8']
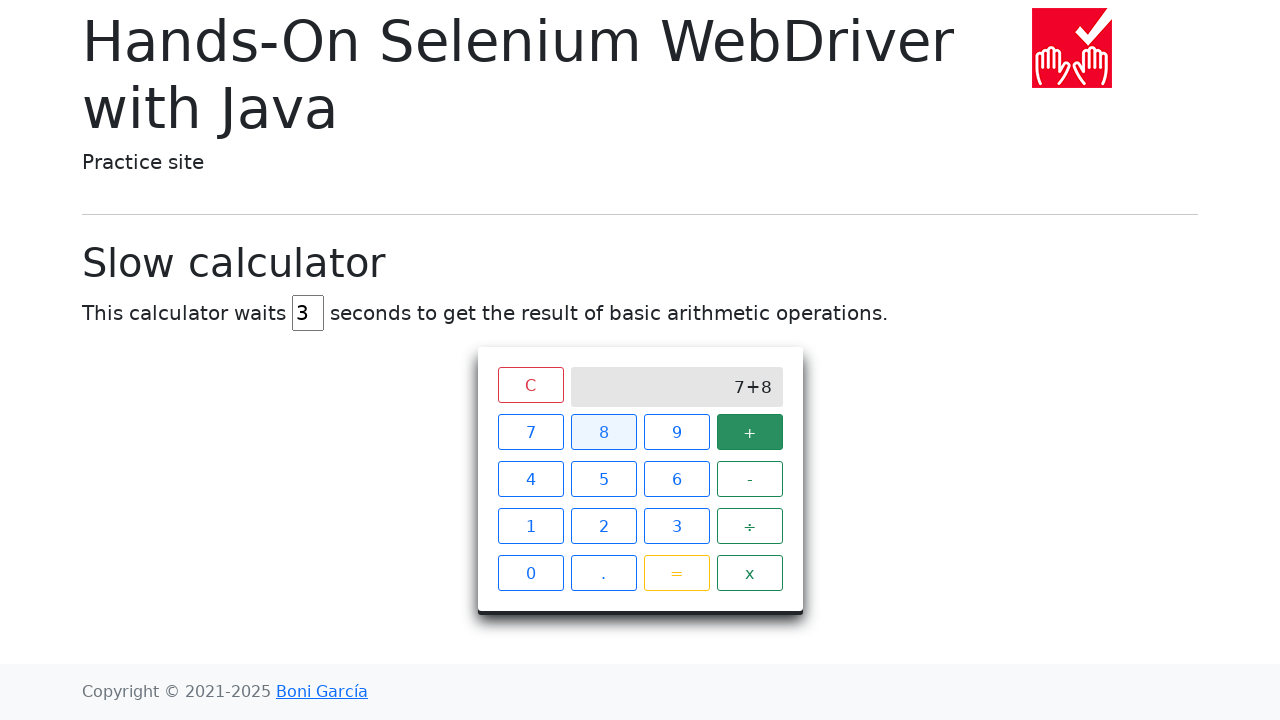

Clicked equals button to perform calculation at (676, 573) on xpath=//span[text()='=']
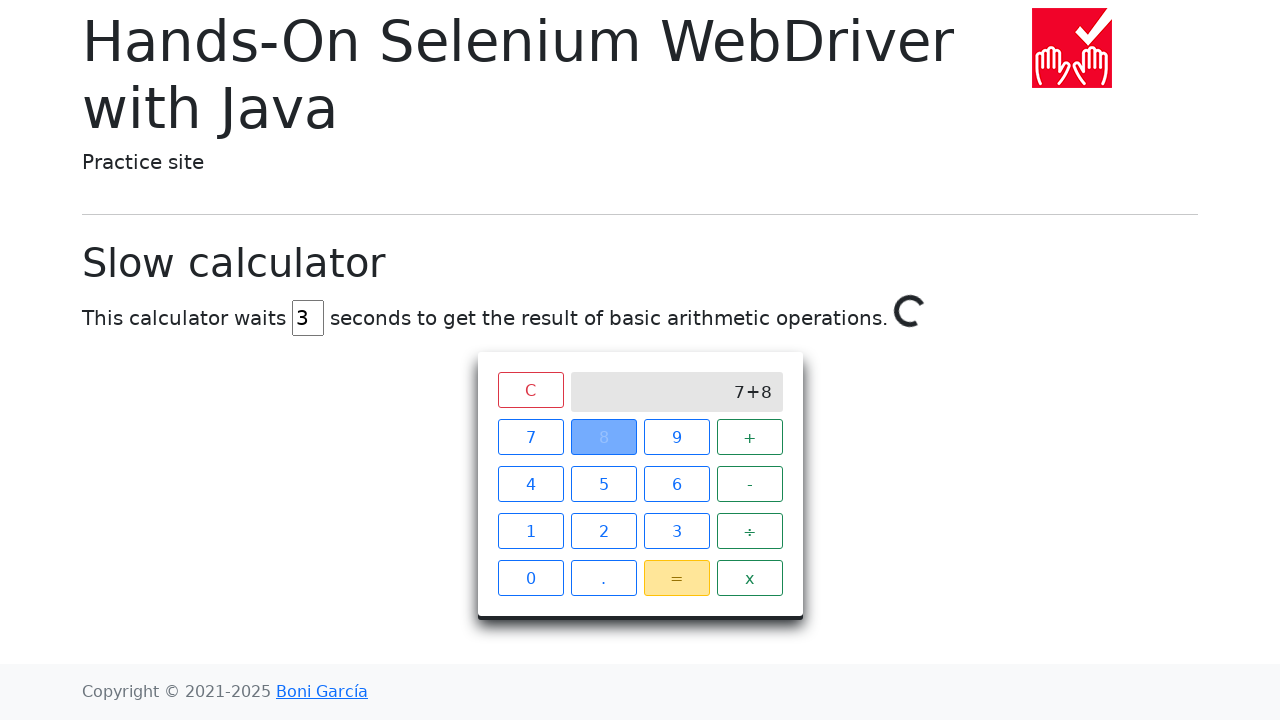

Calculator result verified as 15 after slow calculation completed
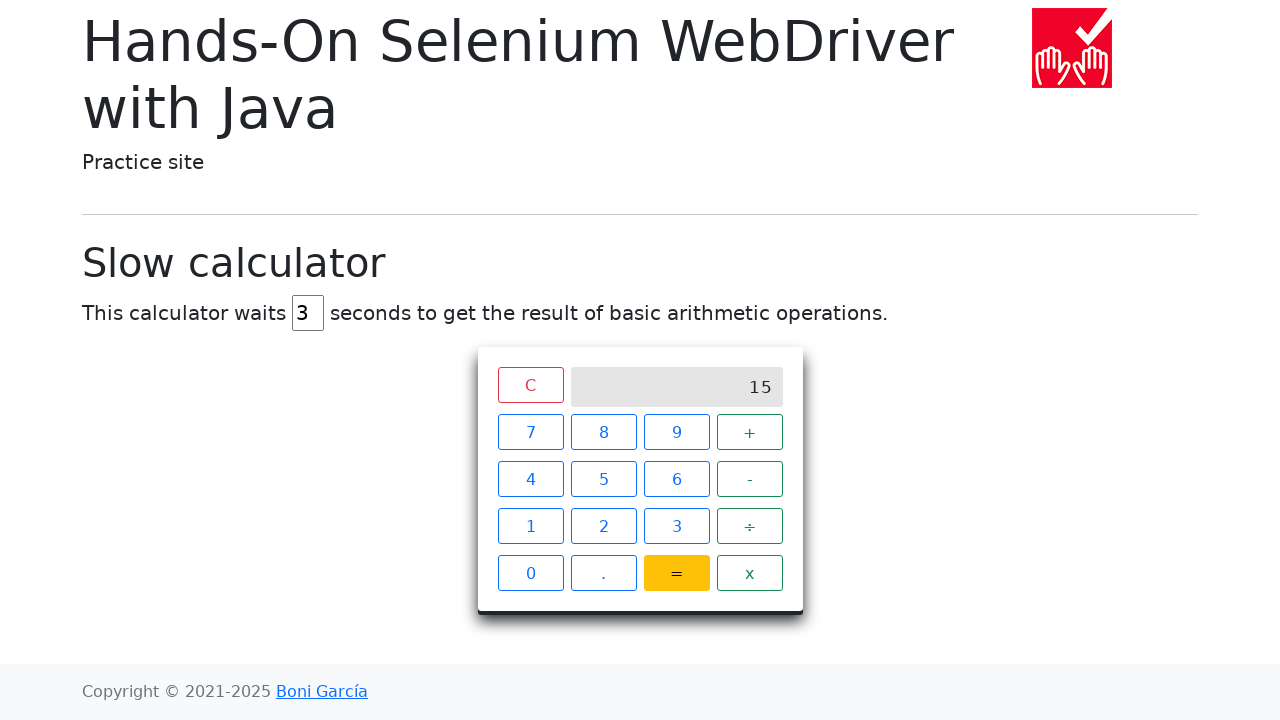

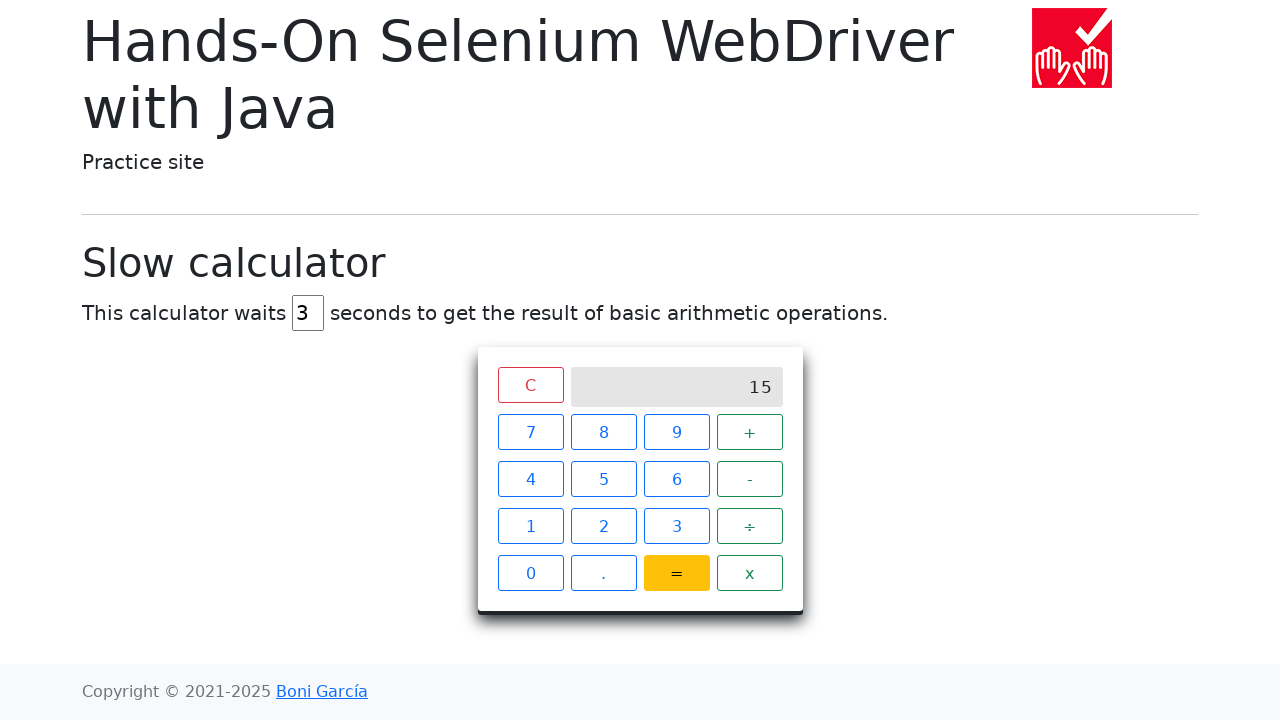